Tests that clicking the About link navigates to the about page

Starting URL: https://www.navigator.ba/#/categories

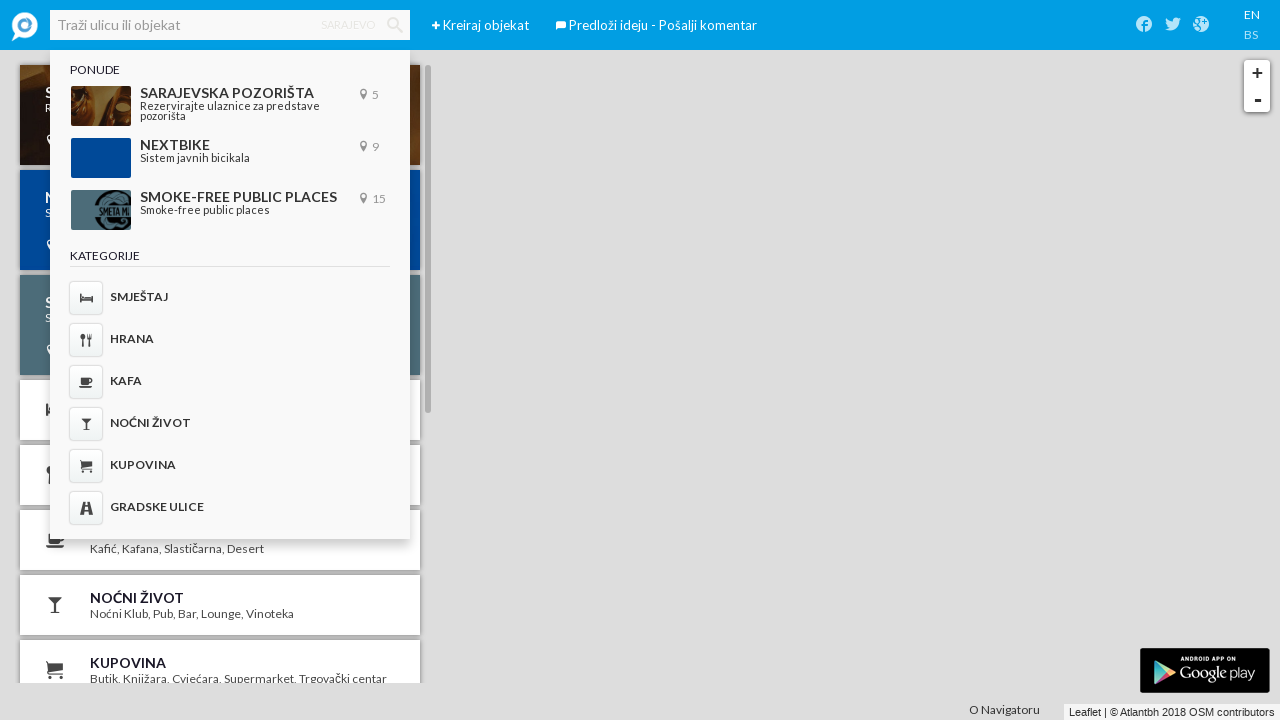

Clicked on About link at (1004, 710) on a:text('About'), a:text('O Navigatoru') >> nth=0
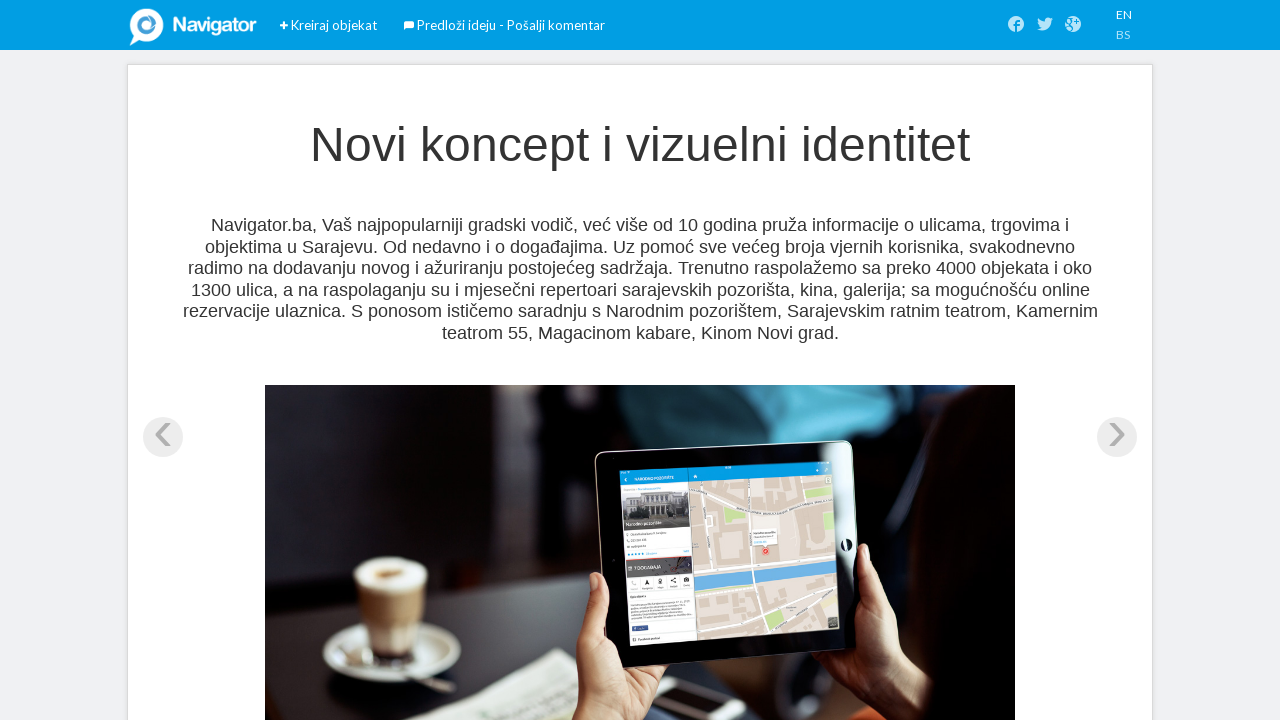

Waited 2000ms for page to load
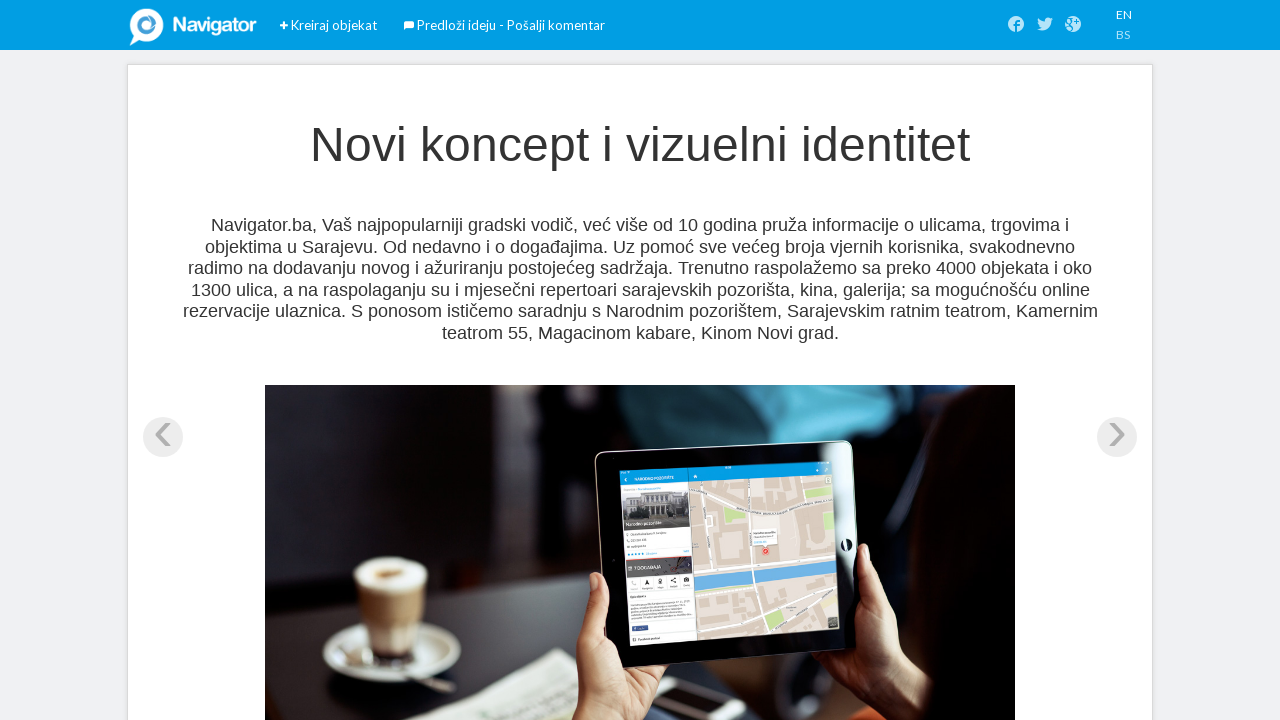

Verified URL changed to about page (navigator.ba/#/about)
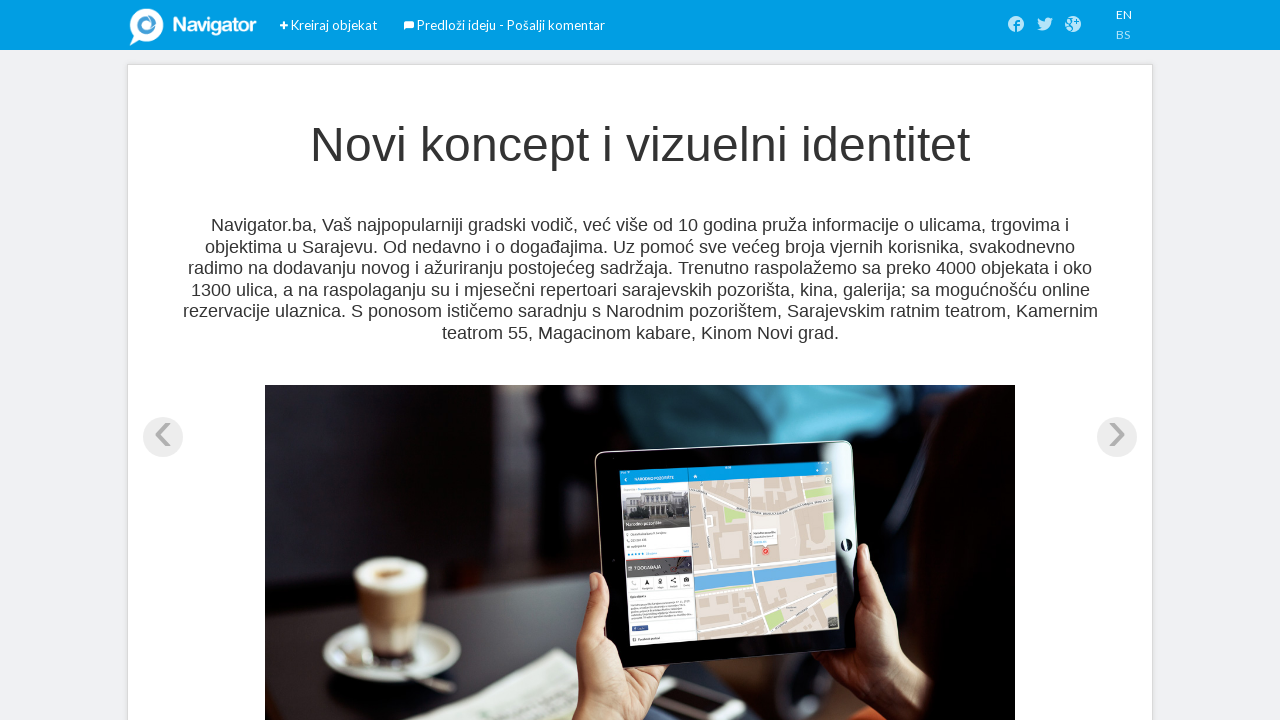

Navigated back to previous page
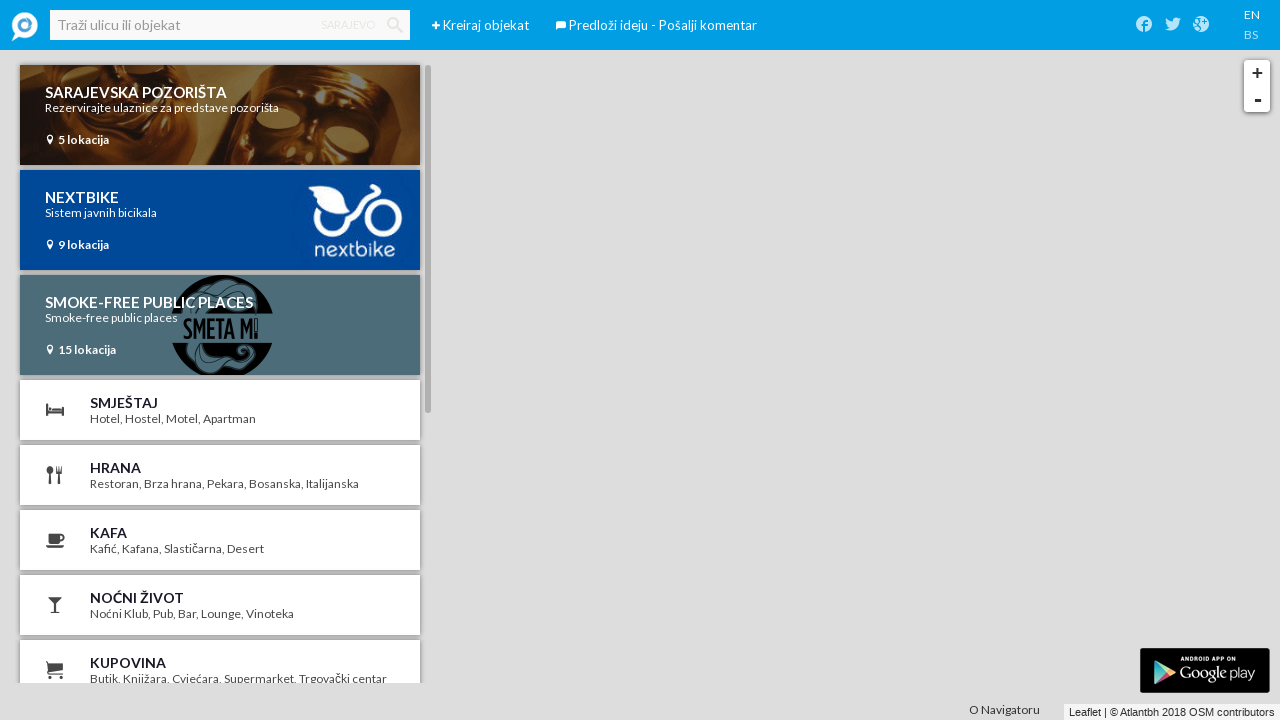

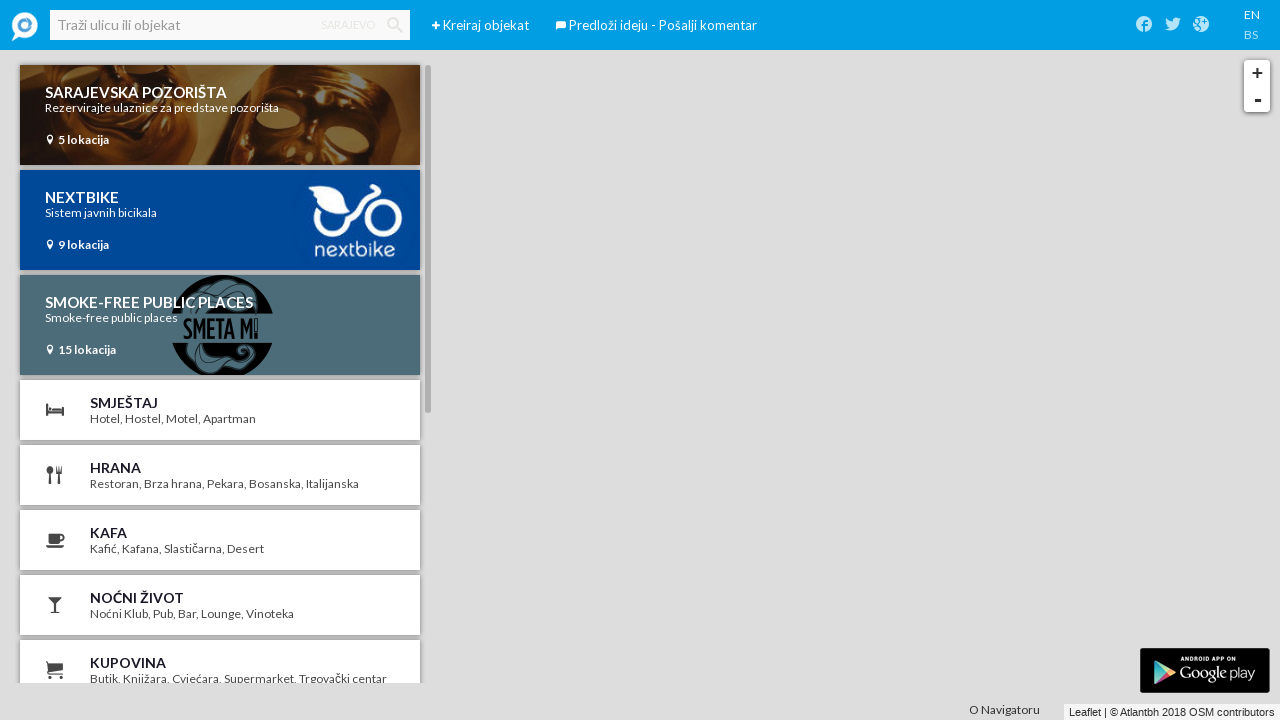